Navigates to a practice login page and verifies the page loads by checking the title

Starting URL: https://rahulshettyacademy.com/loginpagePractise/

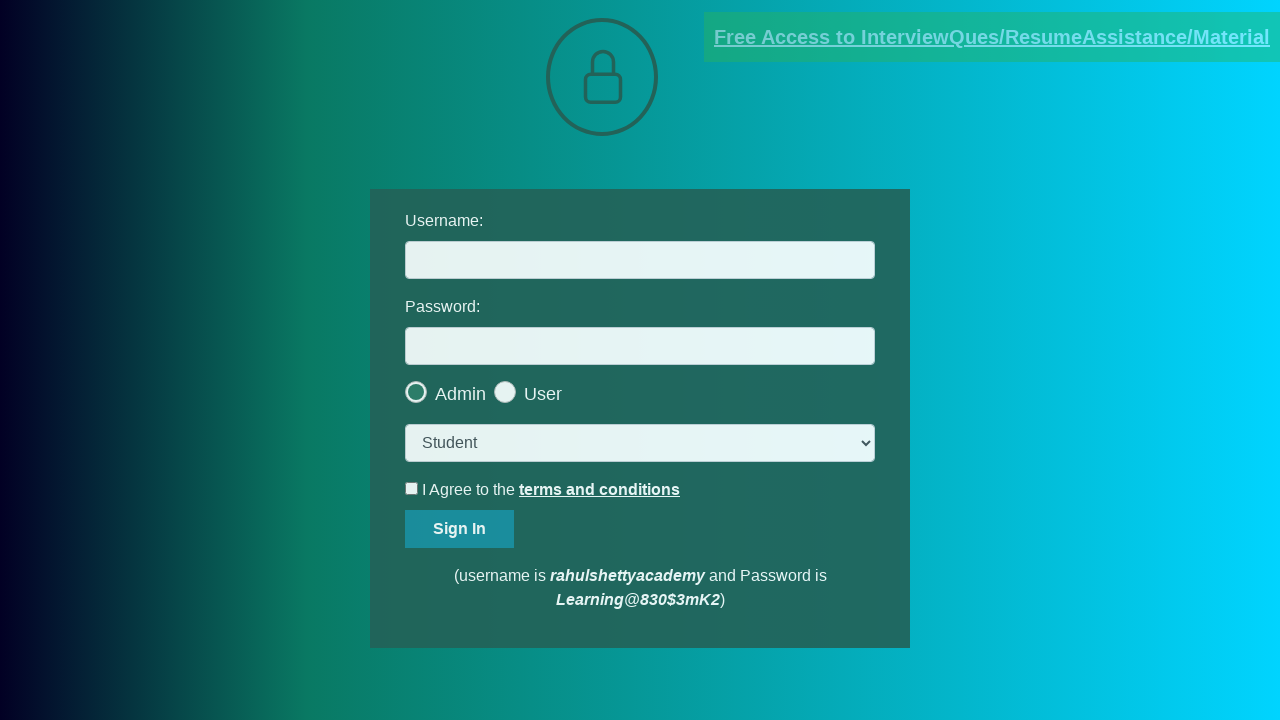

Retrieved page title
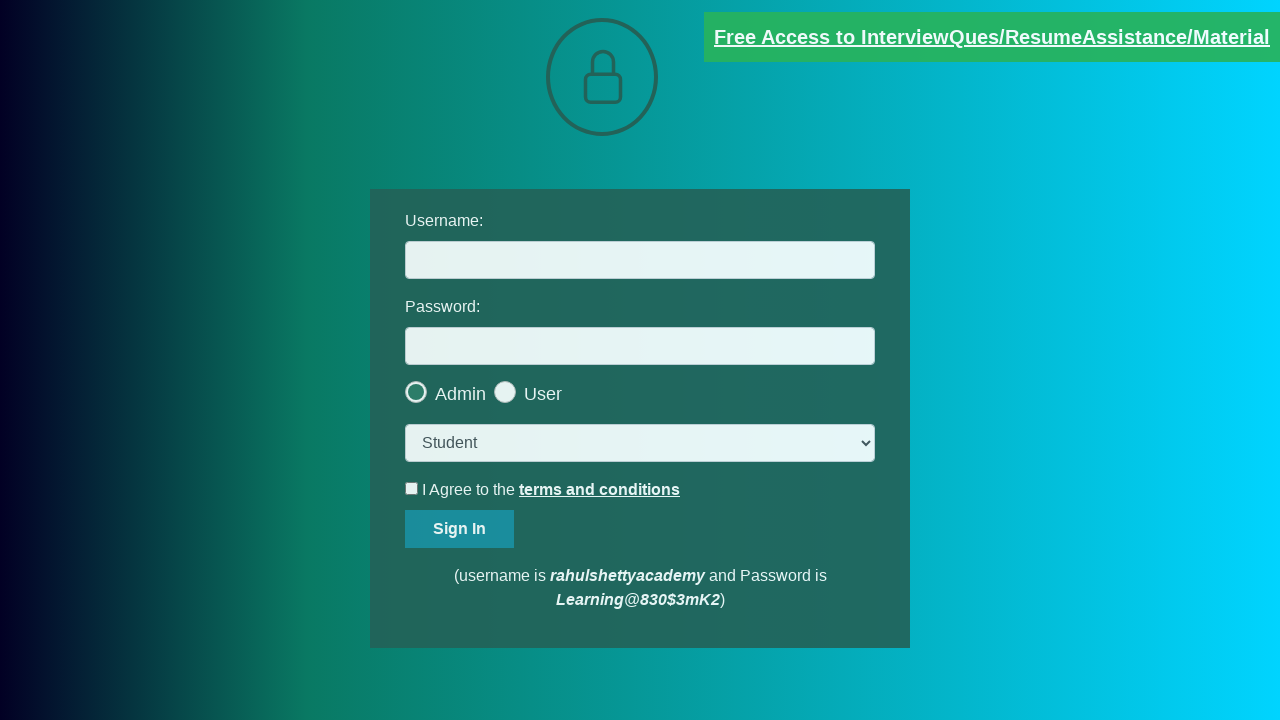

Printed page title to console
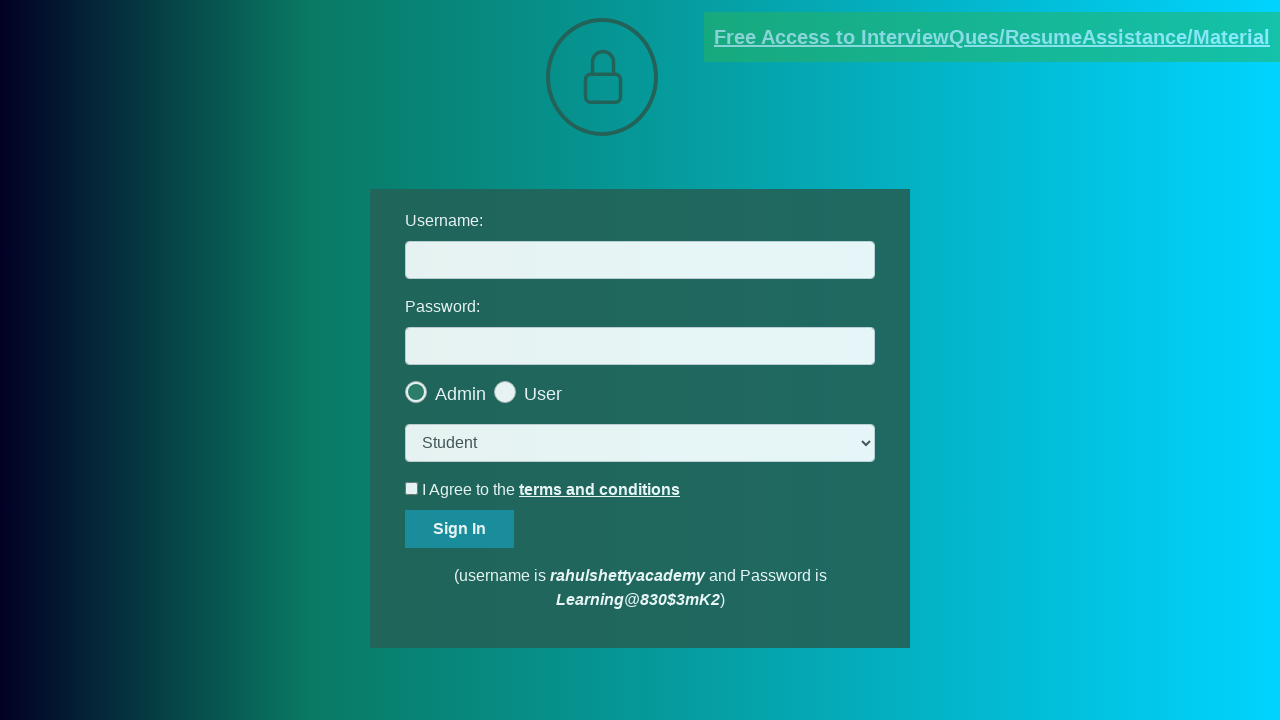

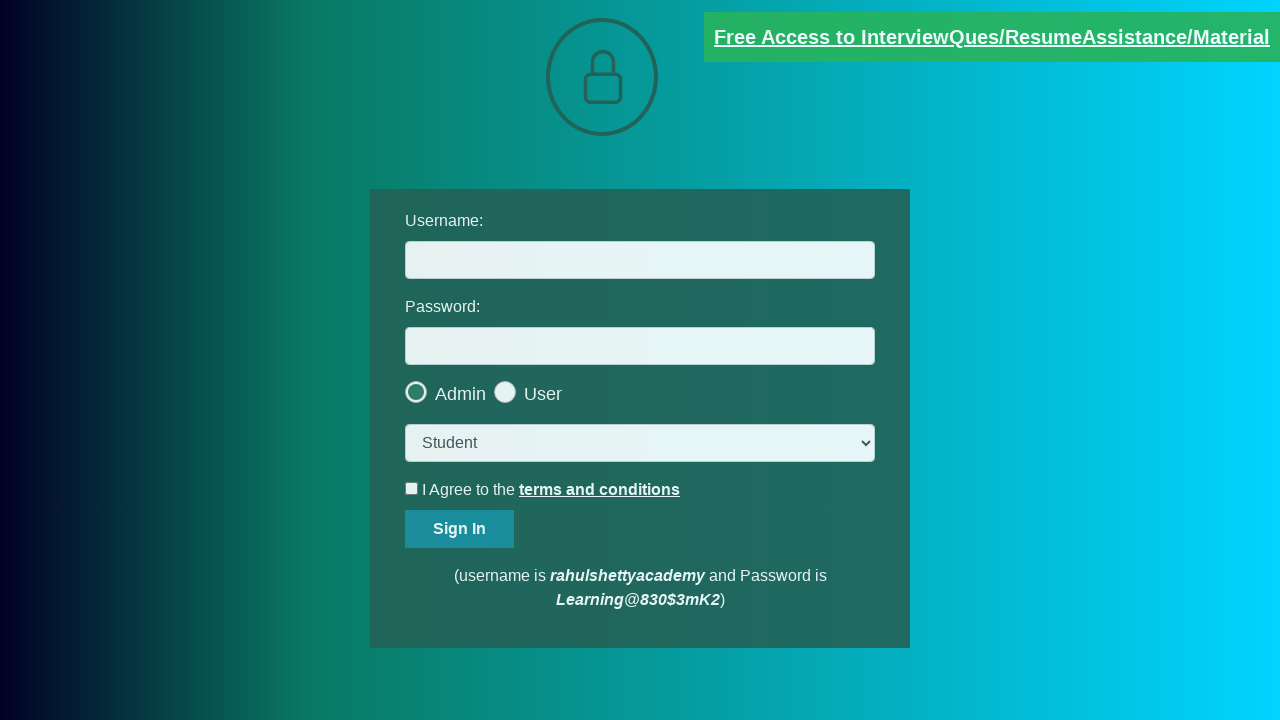